Navigates to Training Support homepage and clicks the About Us link to verify navigation to the About page

Starting URL: https://training-support.net

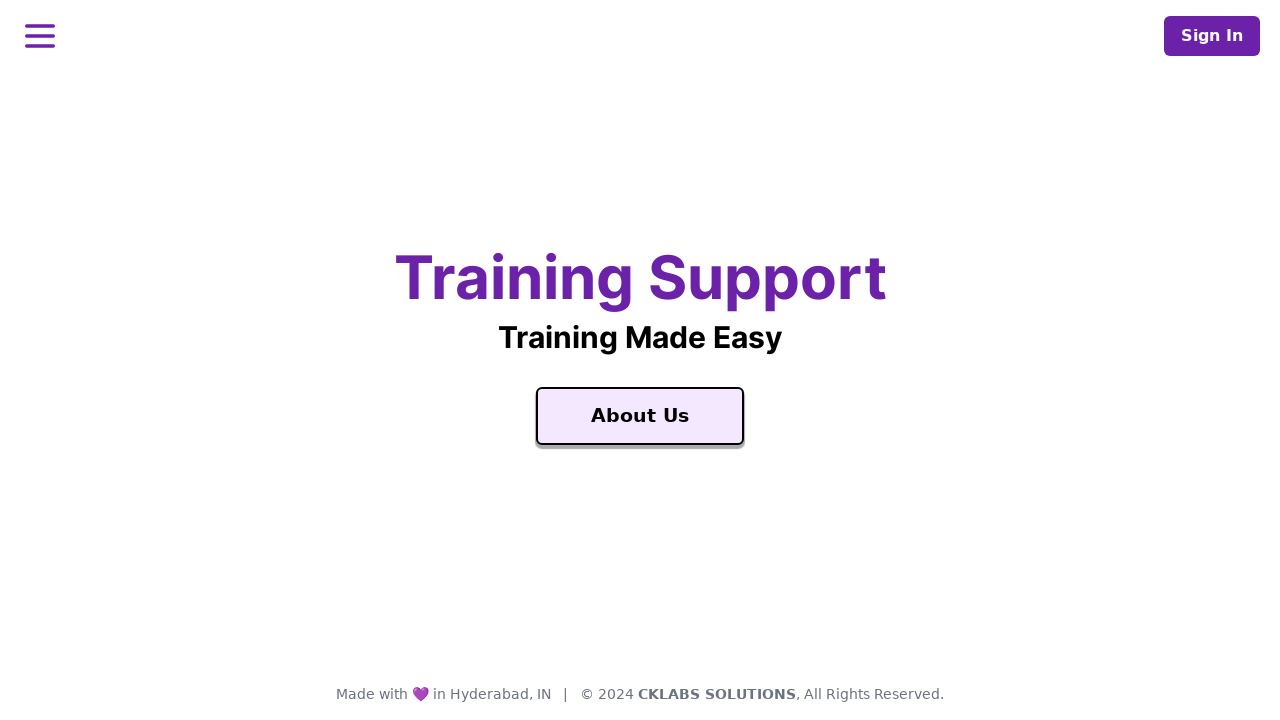

Clicked the About Us link at (640, 416) on a:text('About Us')
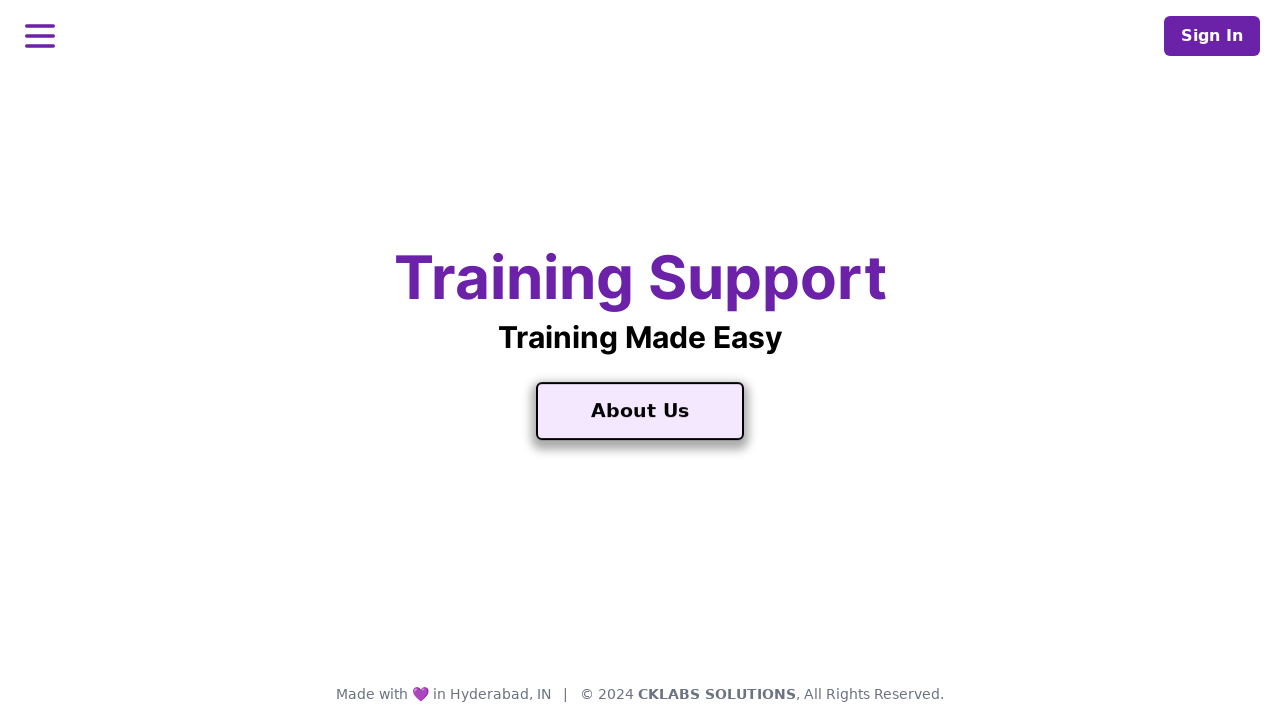

About page loaded (networkidle state reached)
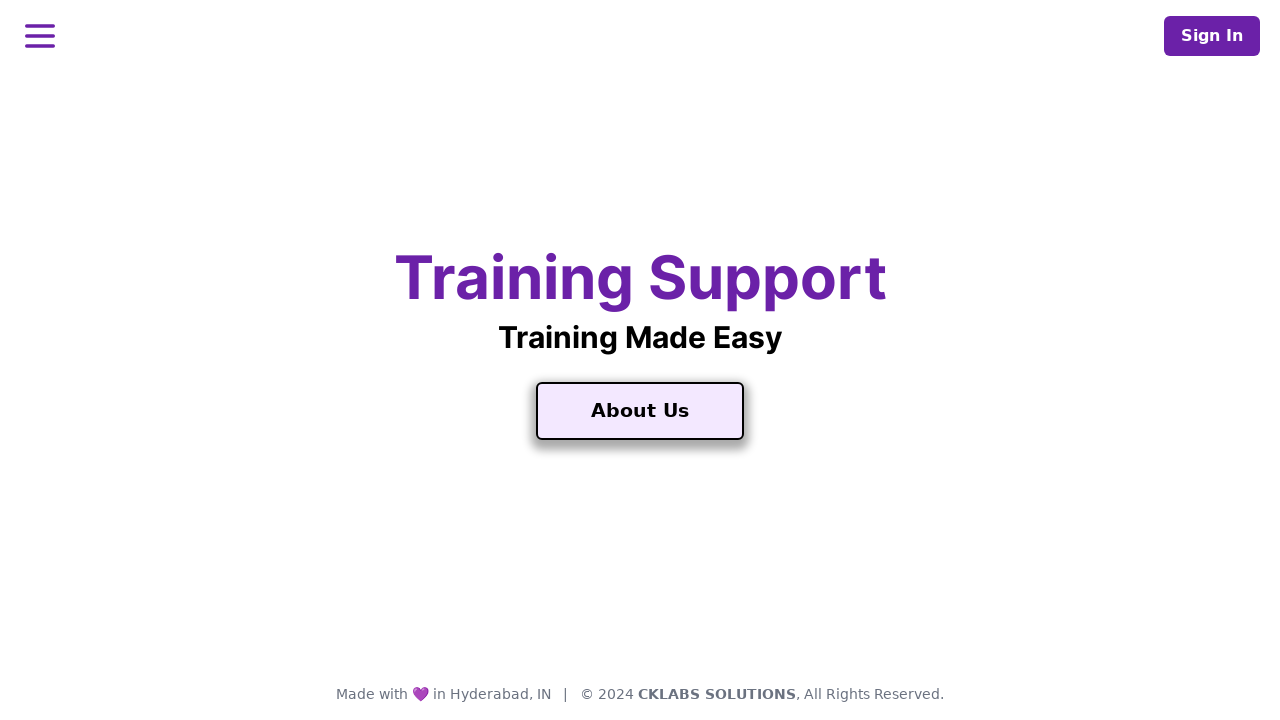

Verified page title is 'About Training Support'
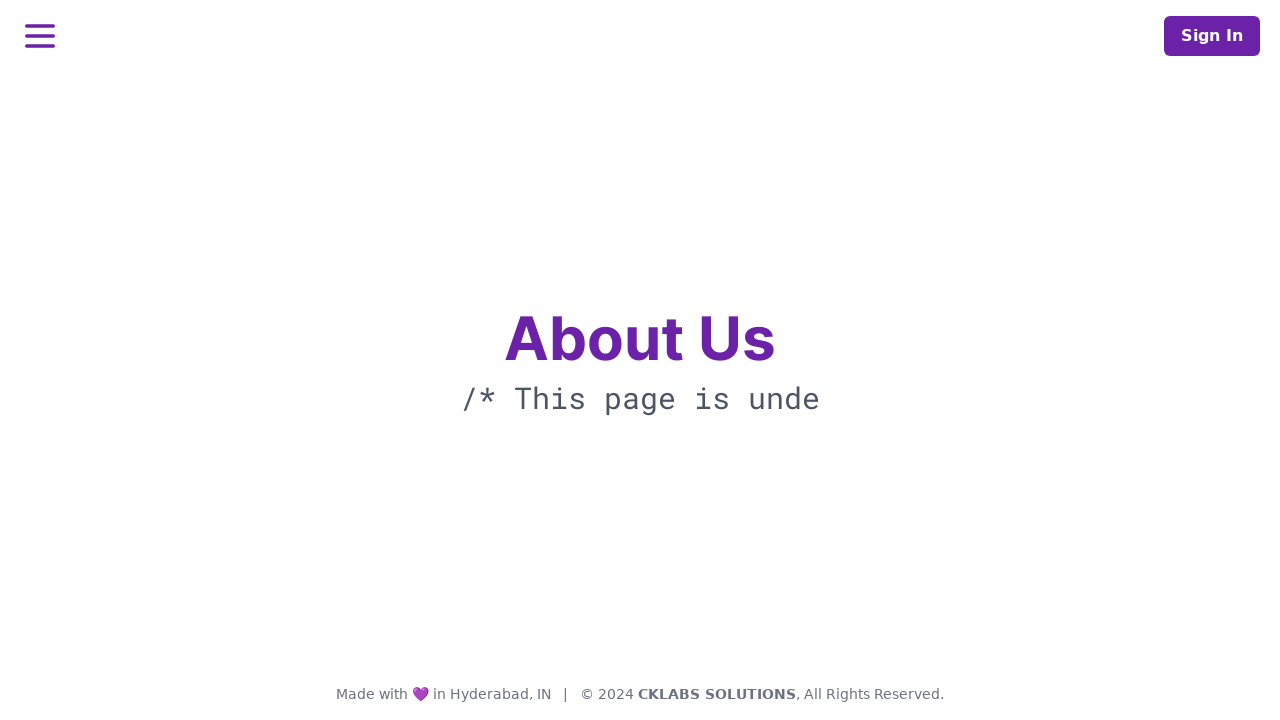

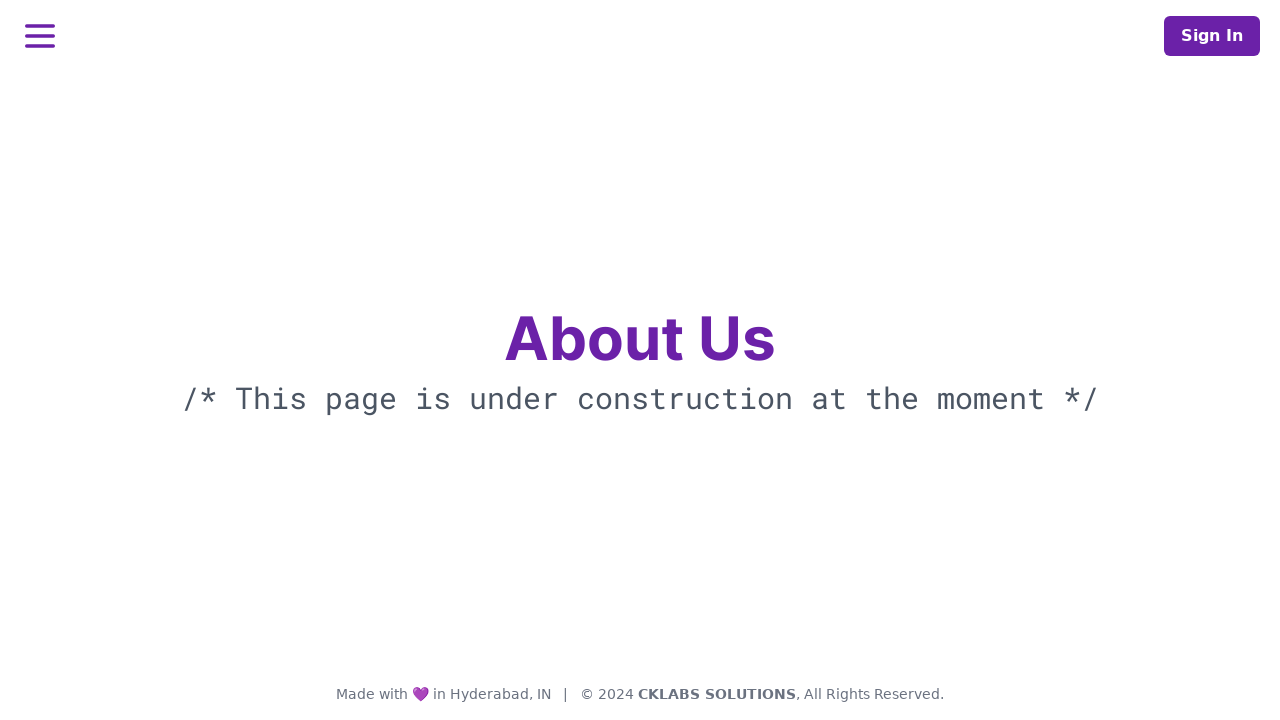